Tests the store search functionality by entering a search term "School" into the search field and submitting the form

Starting URL: https://kodilla.com/pl/test/store

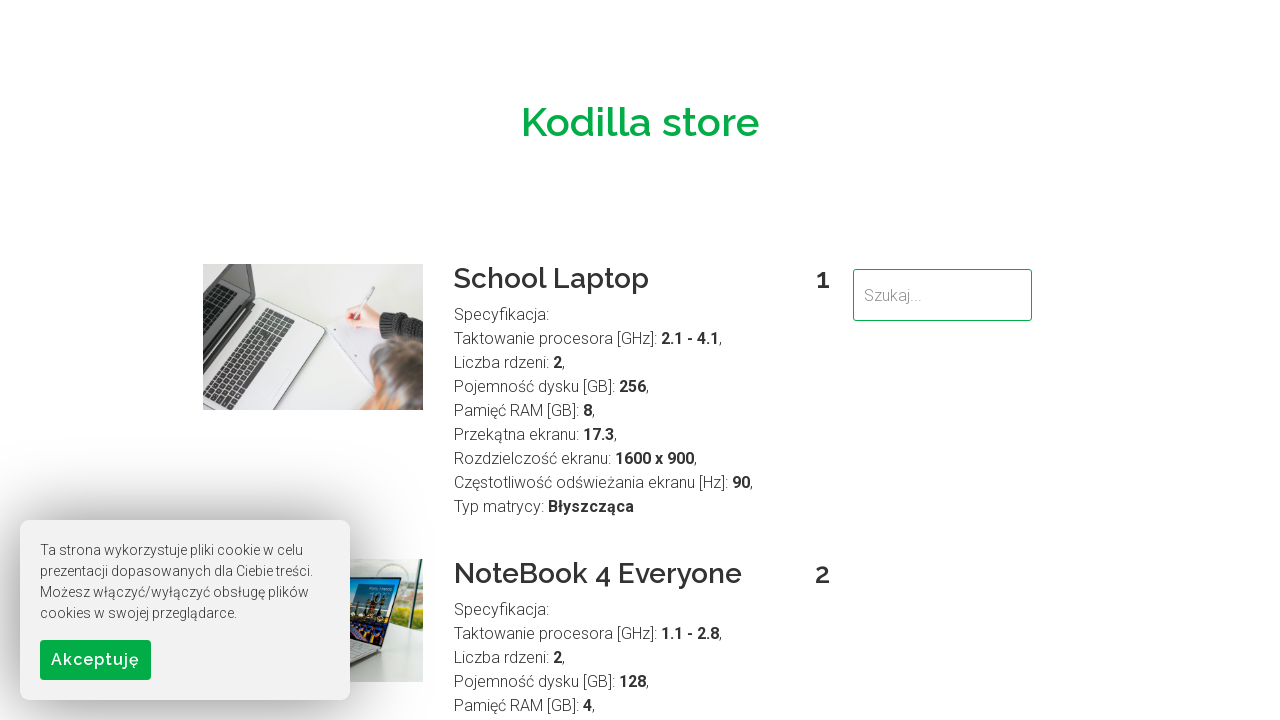

Filled search field with 'School' on input[name='search']
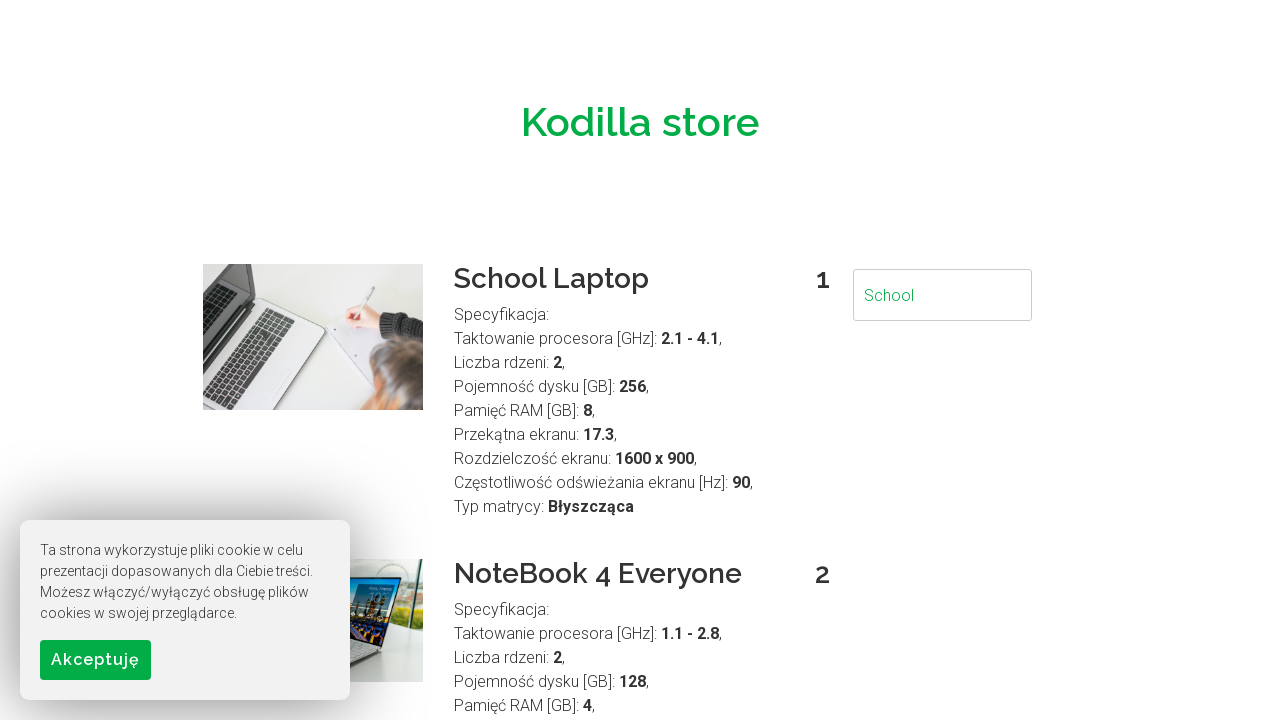

Pressed Enter to submit the search form on input[name='search']
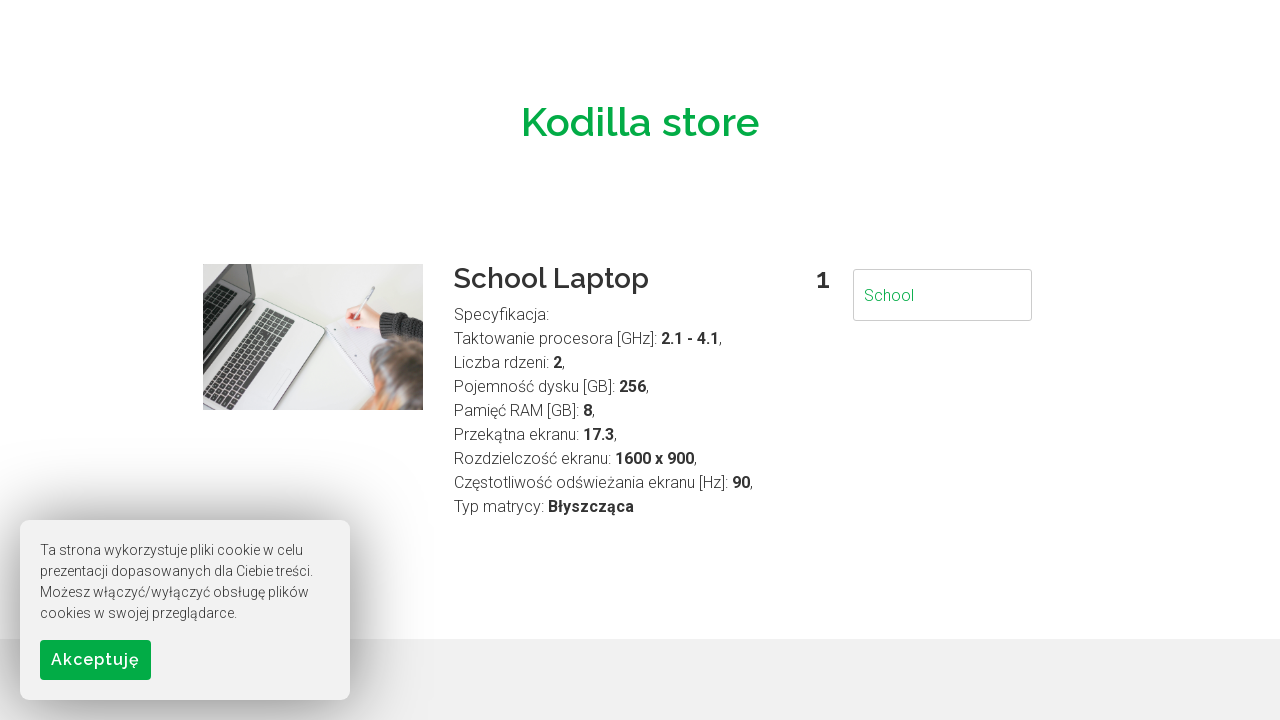

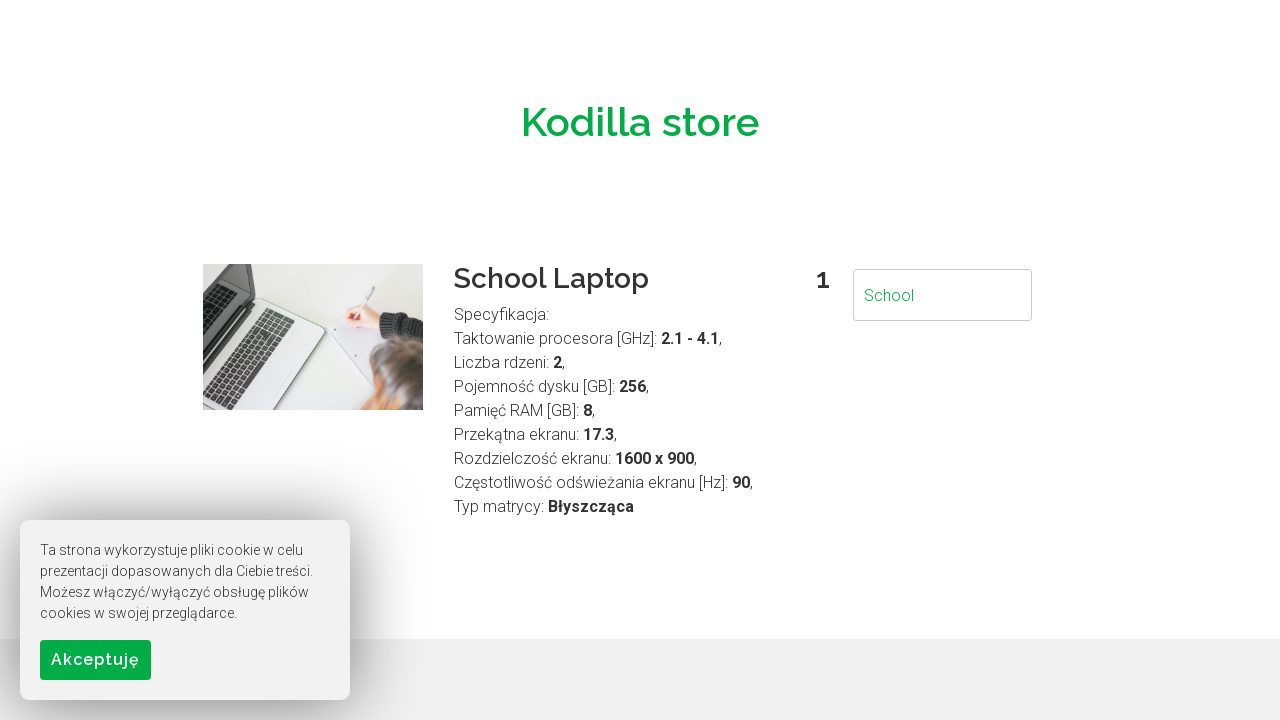